Tests working with multiple browser windows by clicking a link that opens a new window, then switching between the original and new windows using window handles by index position.

Starting URL: http://the-internet.herokuapp.com/windows

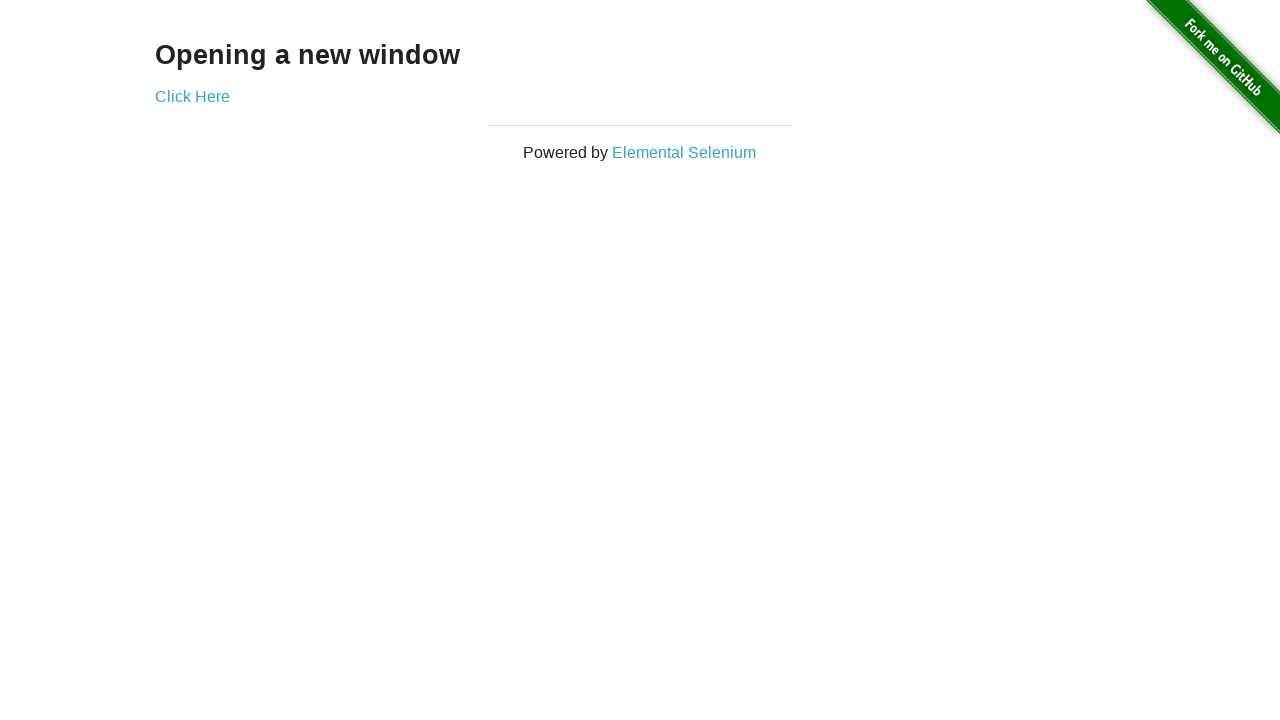

Clicked link to open a new window at (192, 96) on .example a
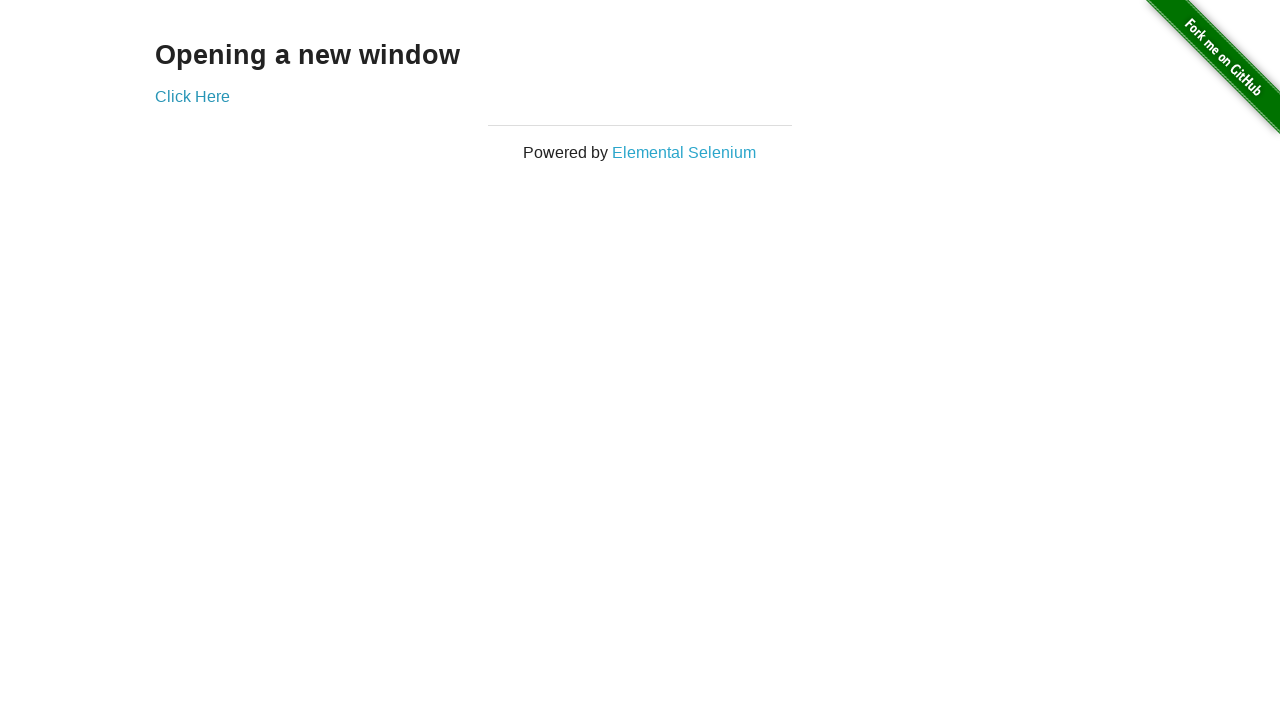

Waited for new window to open
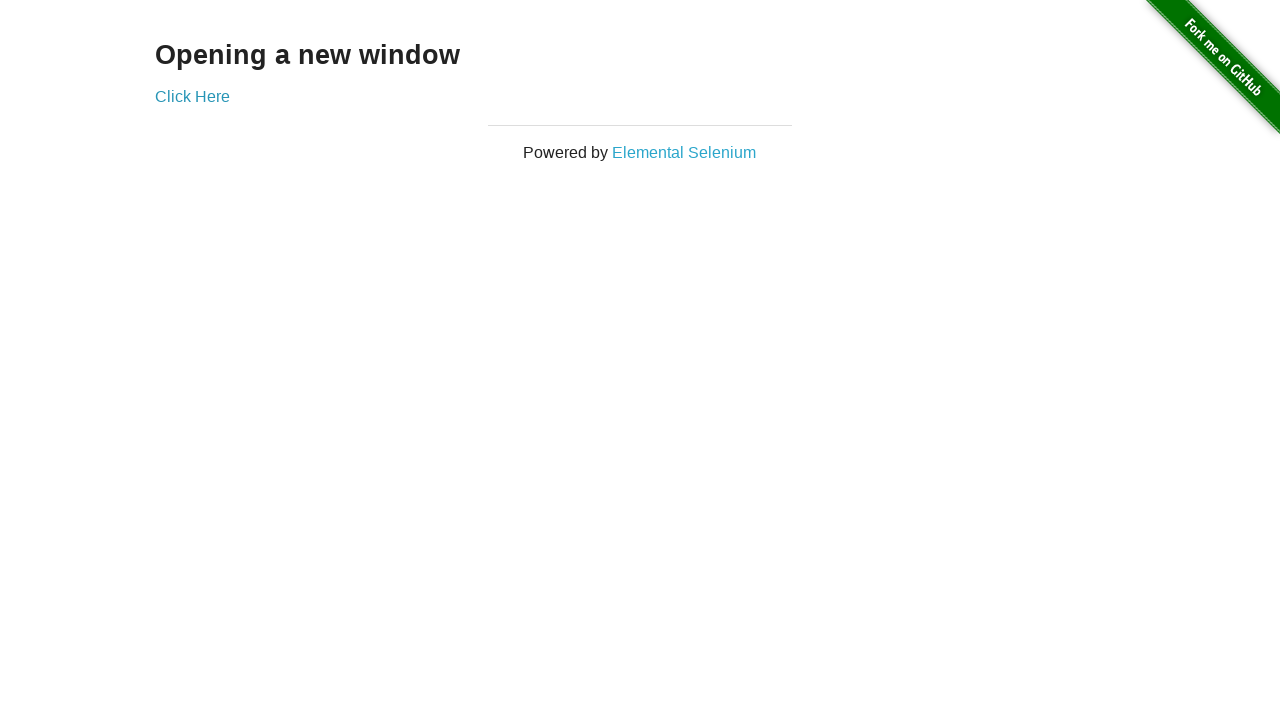

Retrieved all open pages from context
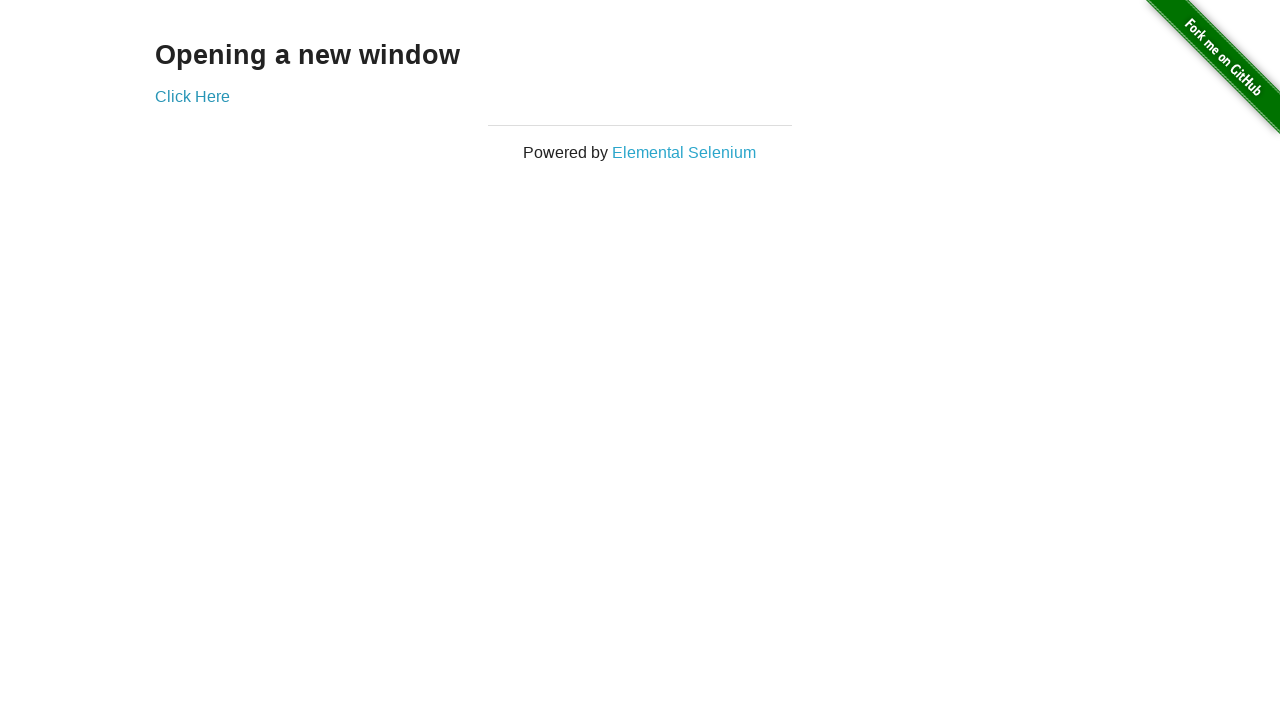

Selected first window (original)
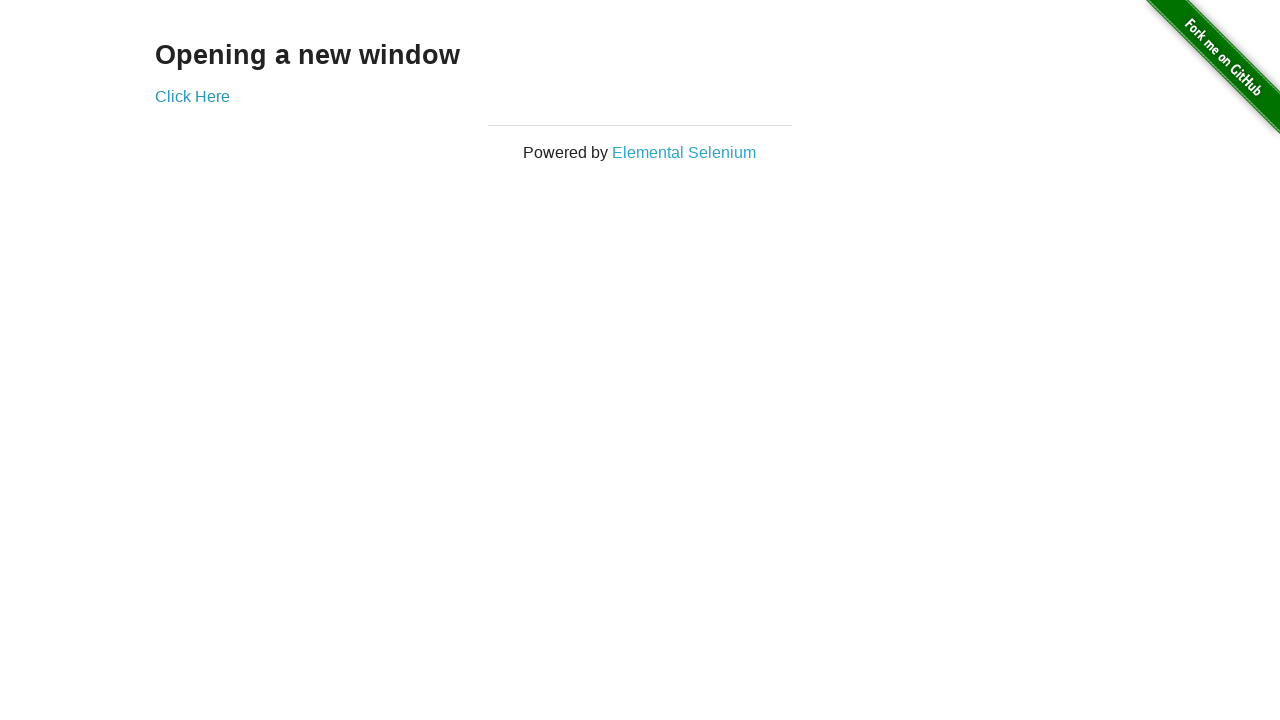

Verified original window title is not 'New Window'
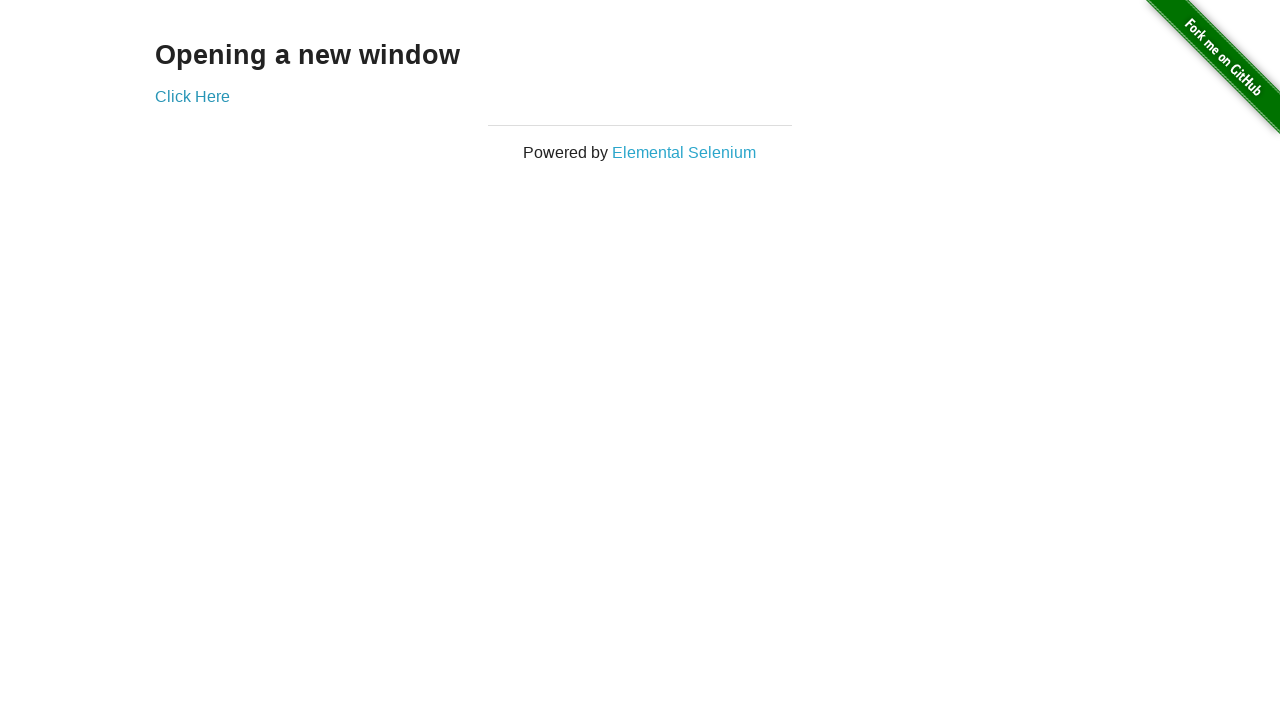

Selected new window
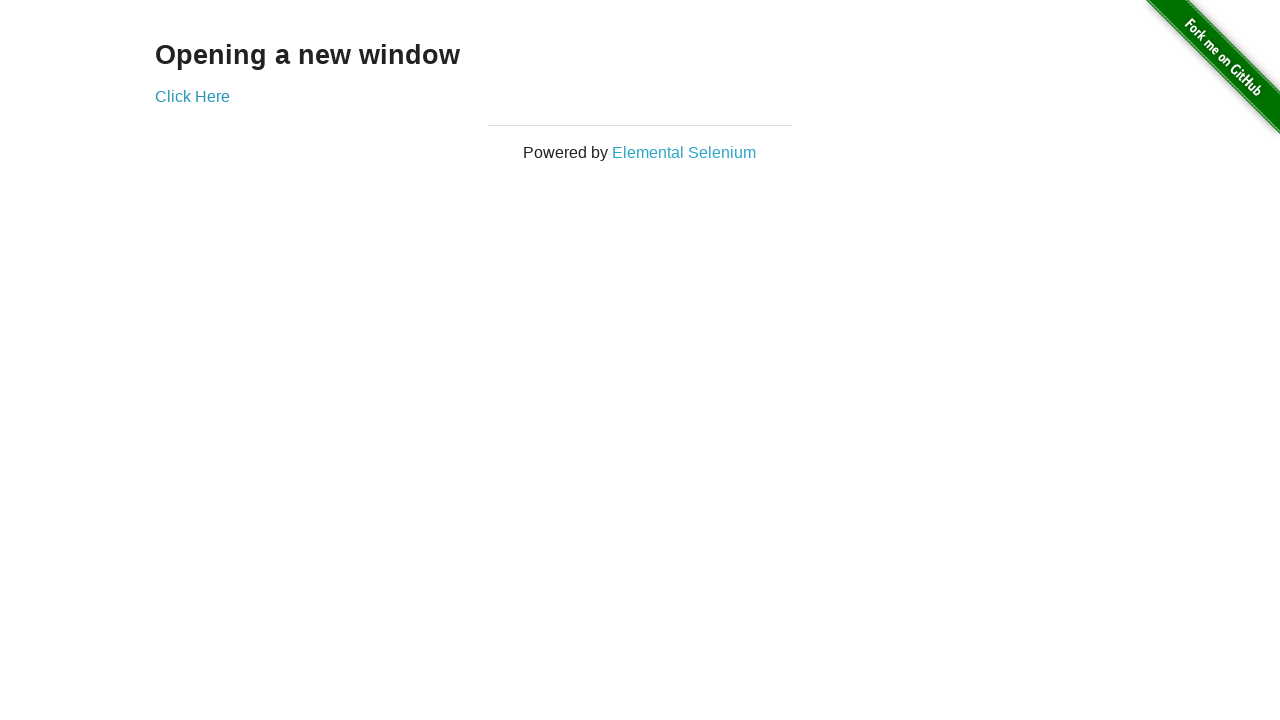

Brought new window to front
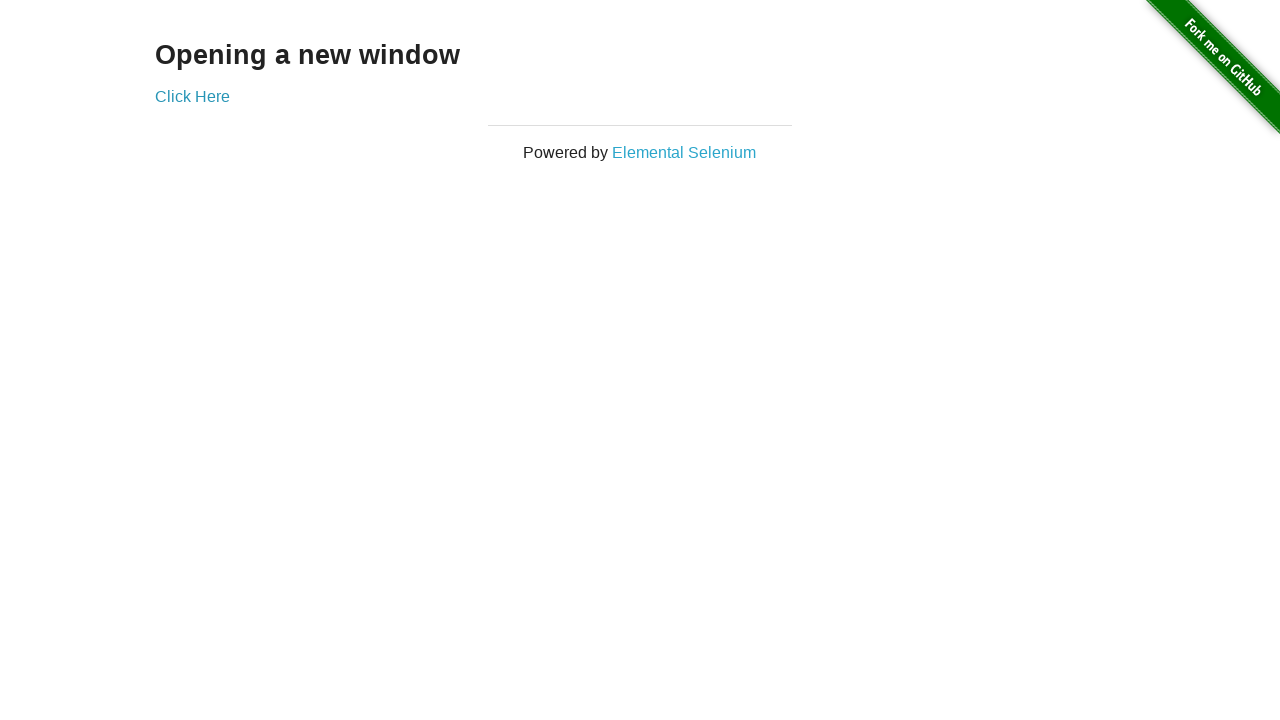

Waited for new window to fully load
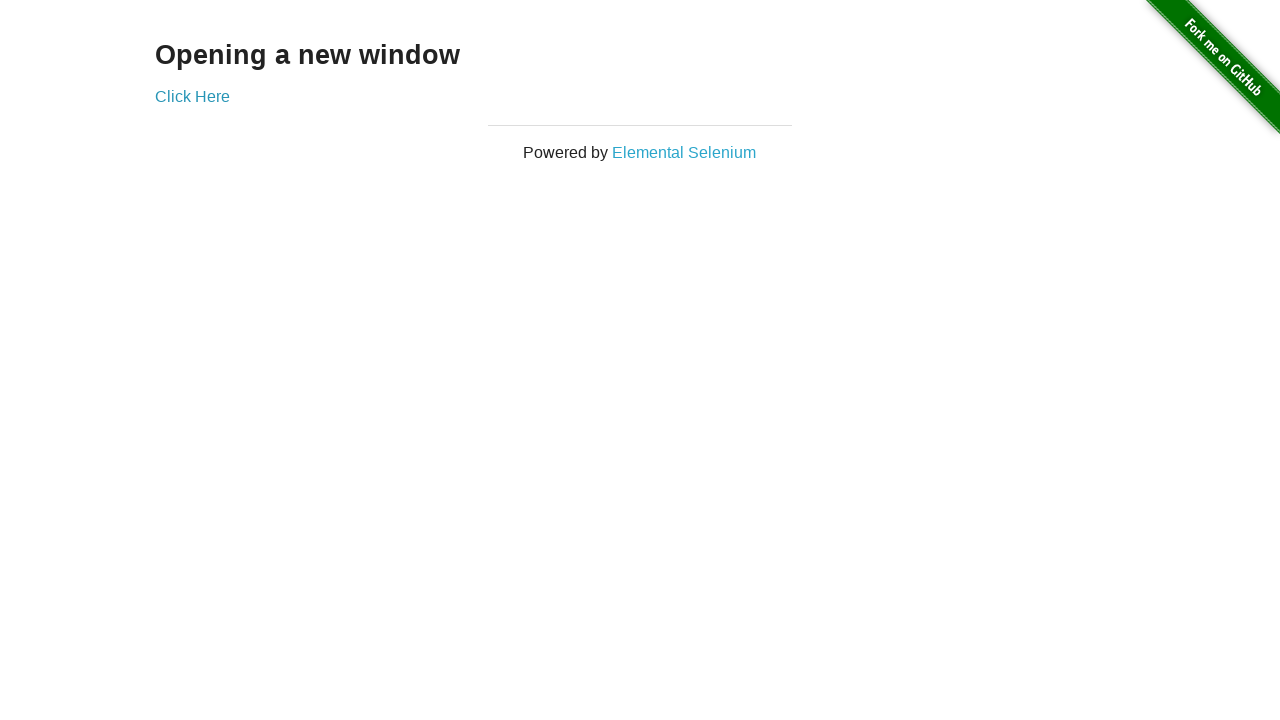

Verified new window title is 'New Window'
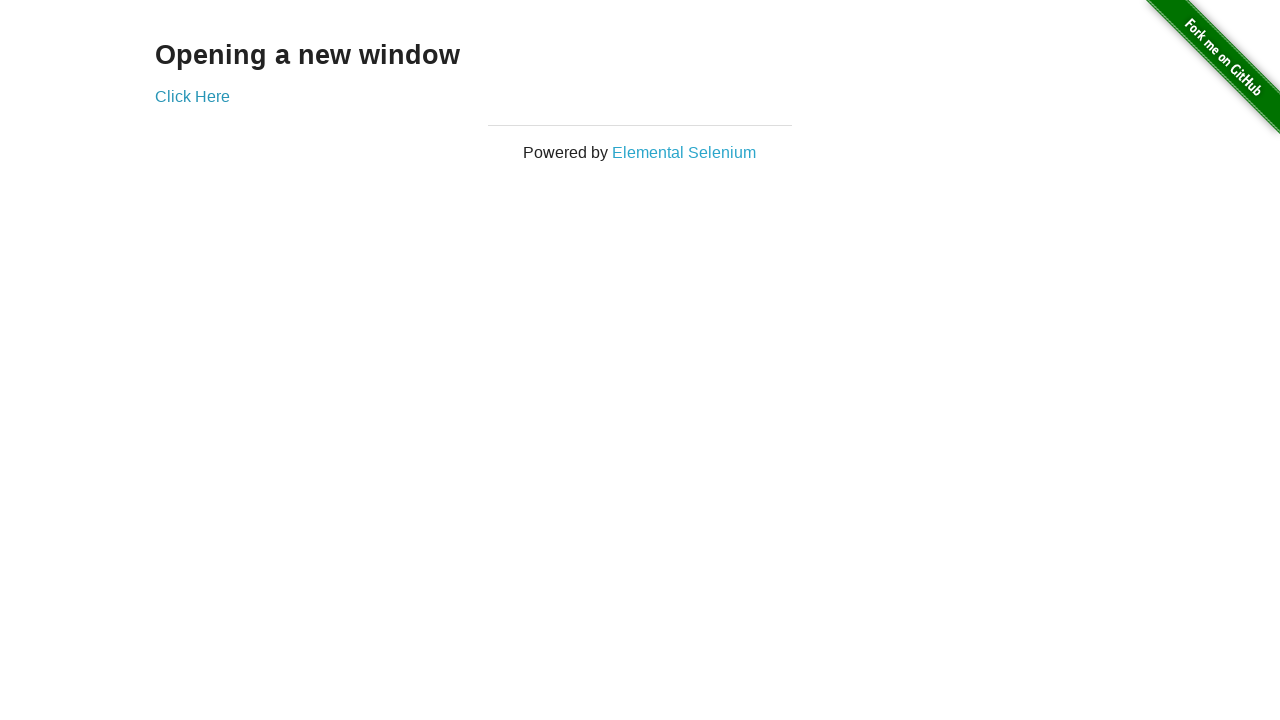

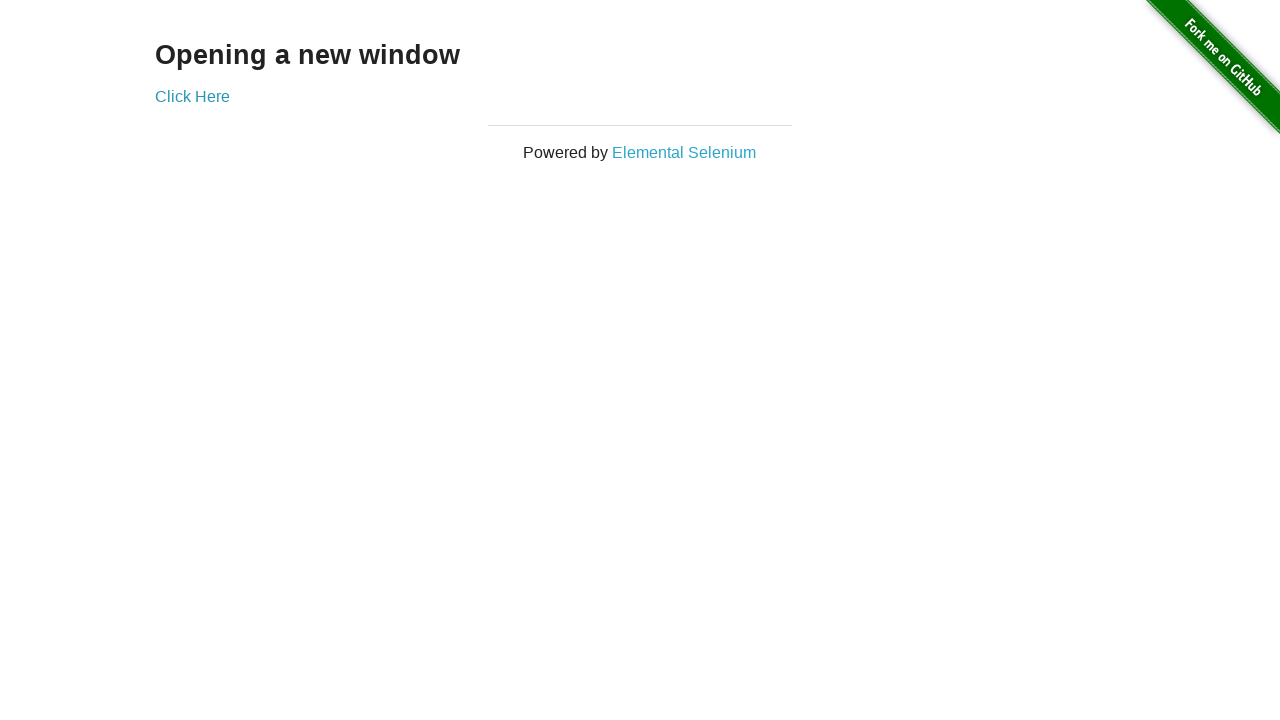